Tests selecting an option from the dropdown by its value attribute and verifies the selection

Starting URL: https://the-internet.herokuapp.com/dropdown

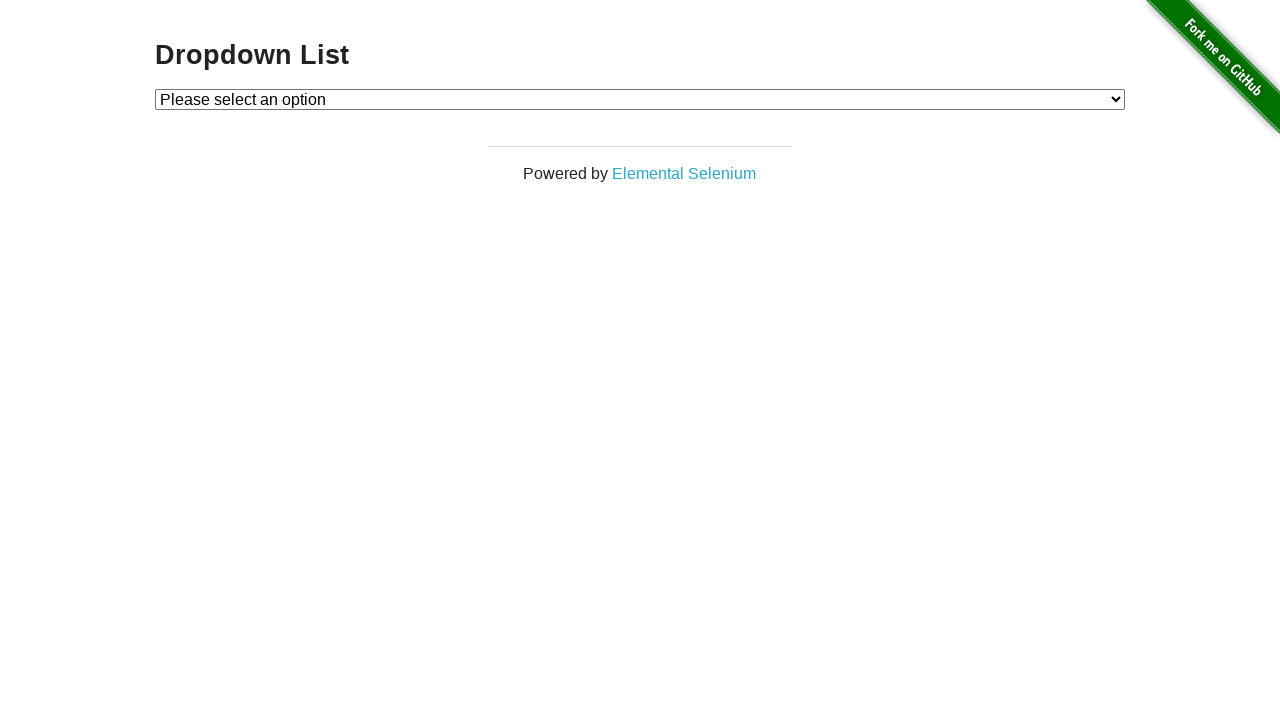

Navigated to dropdown page
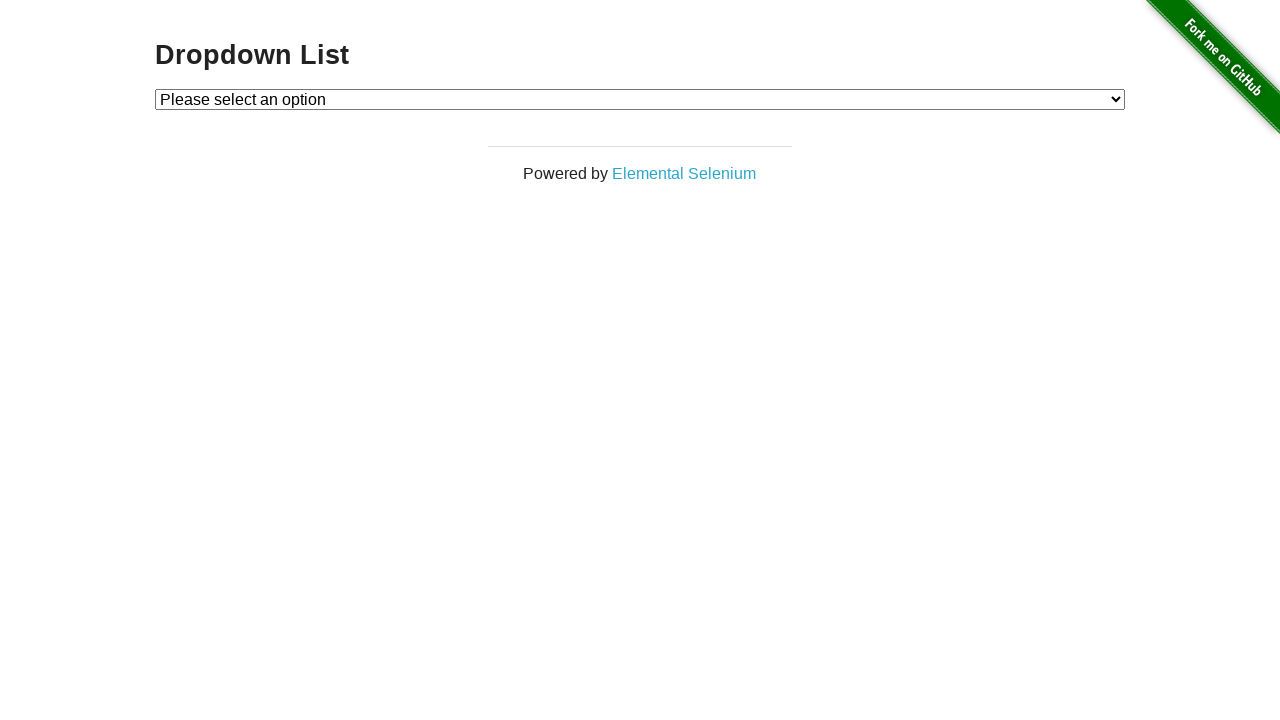

Selected option with value '2' from dropdown on #dropdown
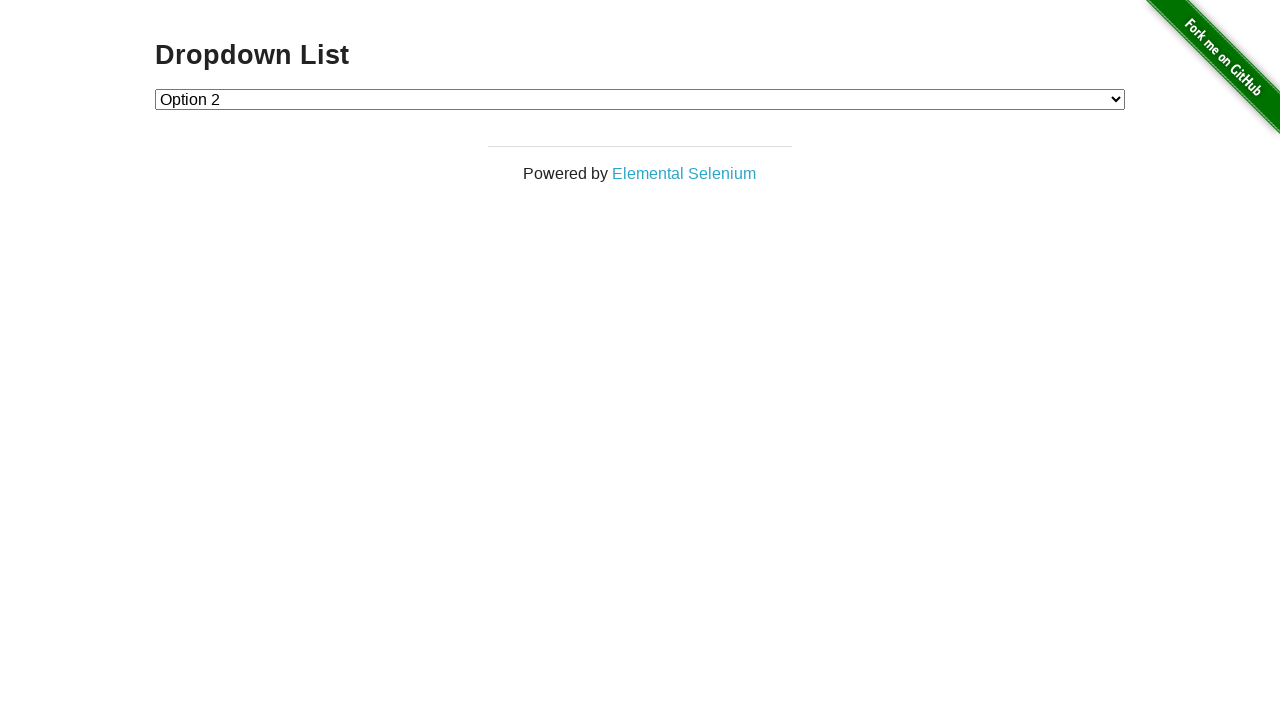

Retrieved text content of selected dropdown option
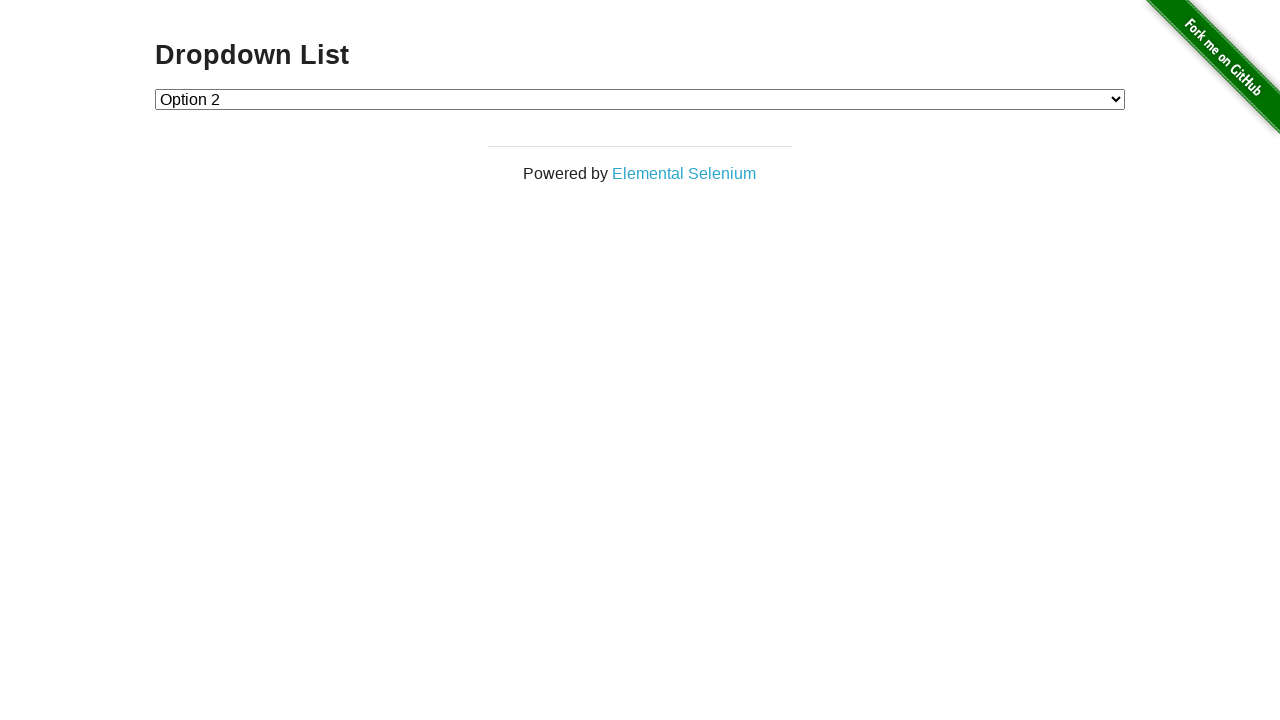

Verified that selected option contains 'Option 2'
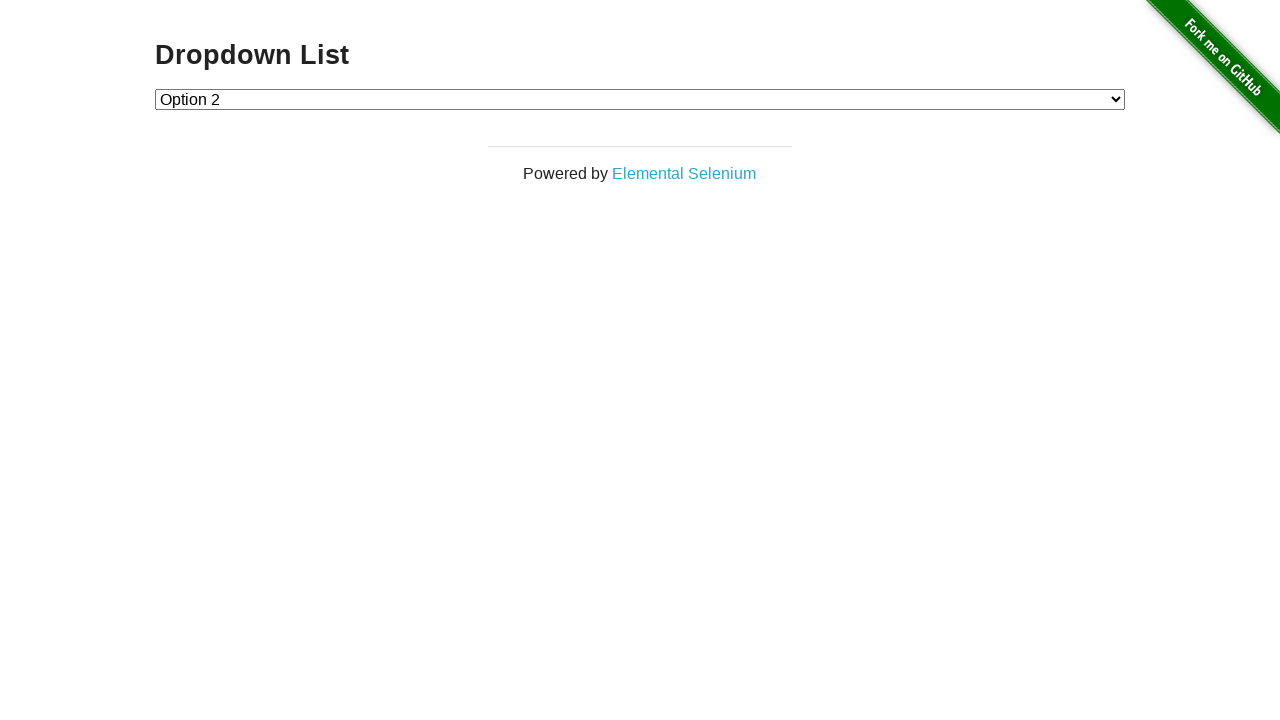

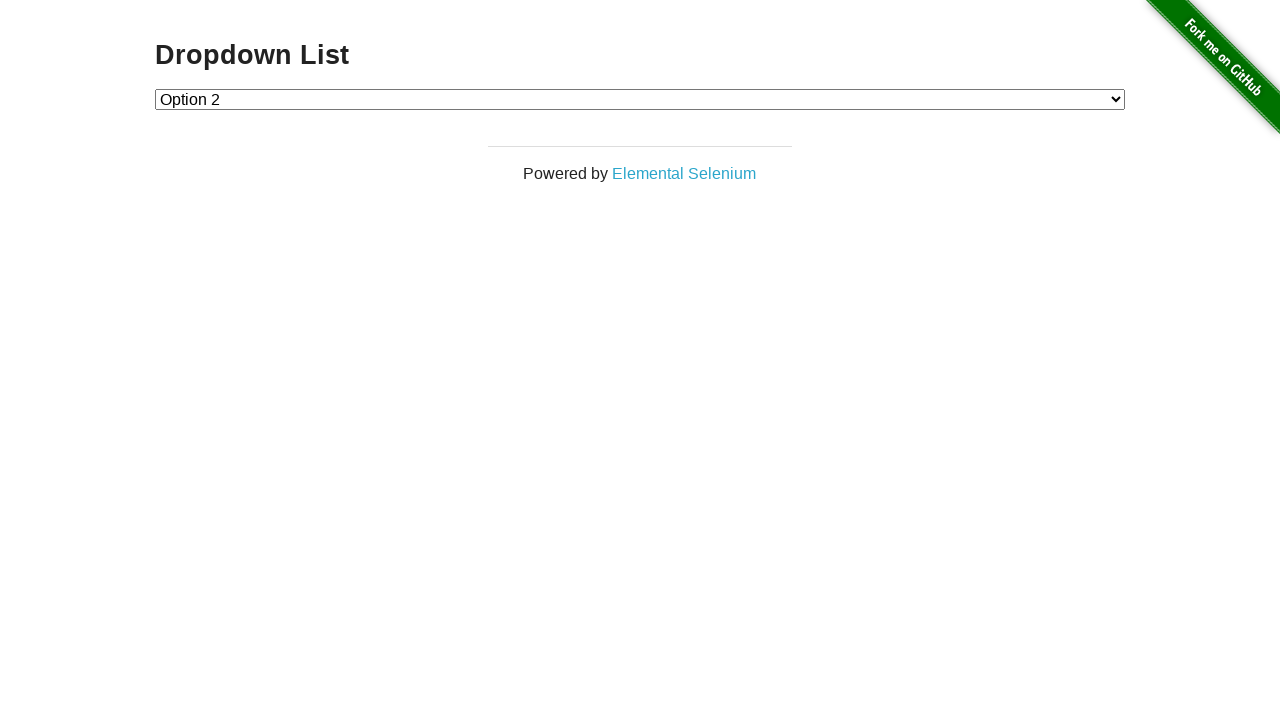